Tests a complete flight booking flow on a travel agency demo site - selecting origin/destination cities, choosing a flight, filling passenger and payment details, and completing the purchase.

Starting URL: https://blazedemo.com

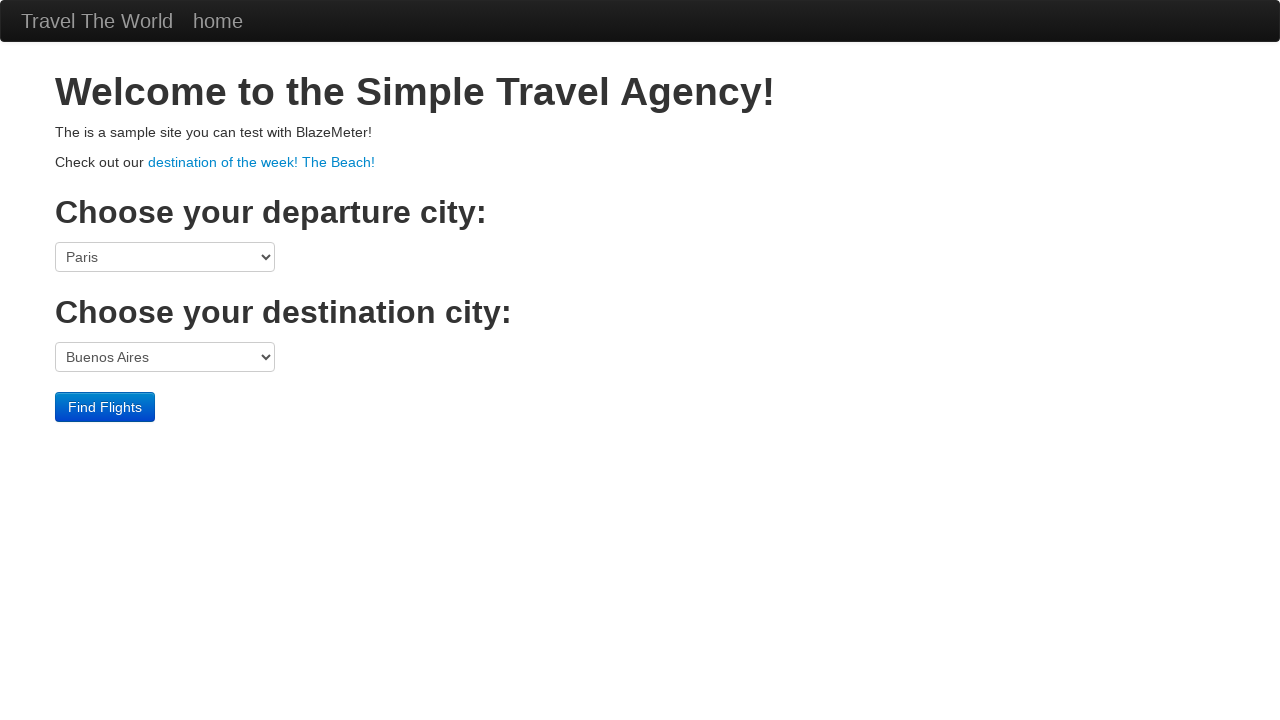

Home page loaded with container heading visible
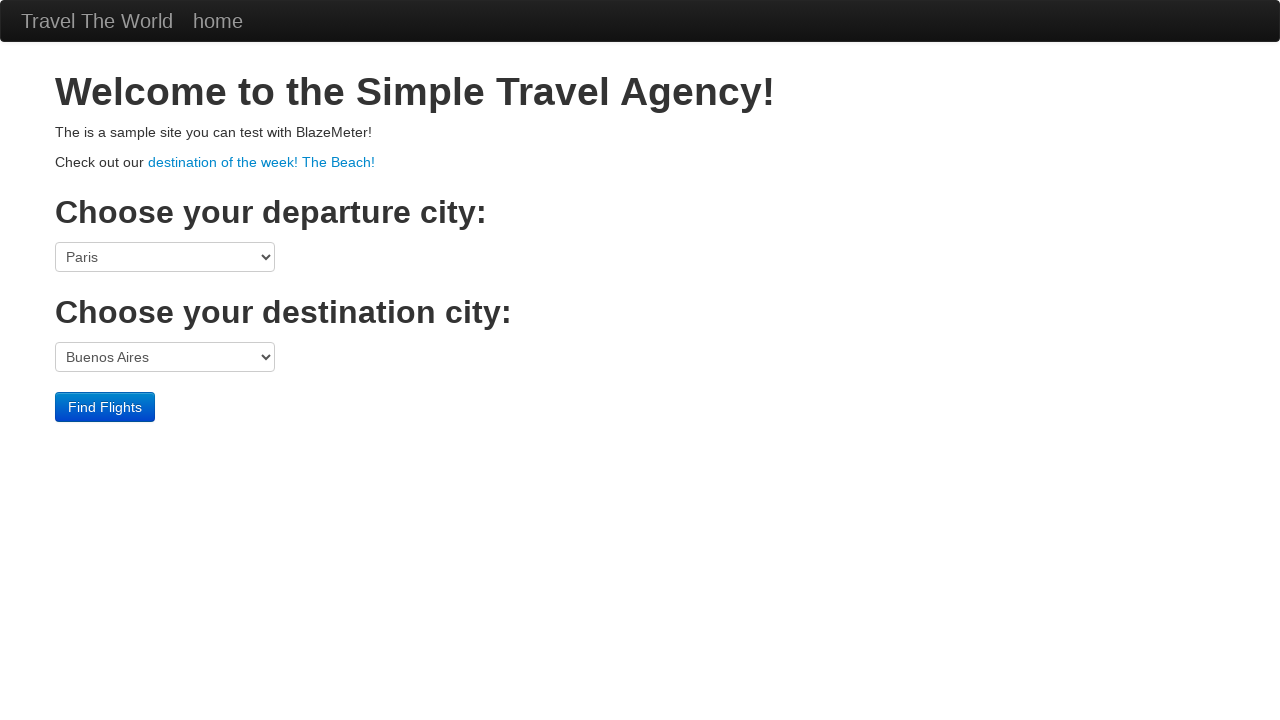

Selected Boston as origin city on [name="fromPort"]
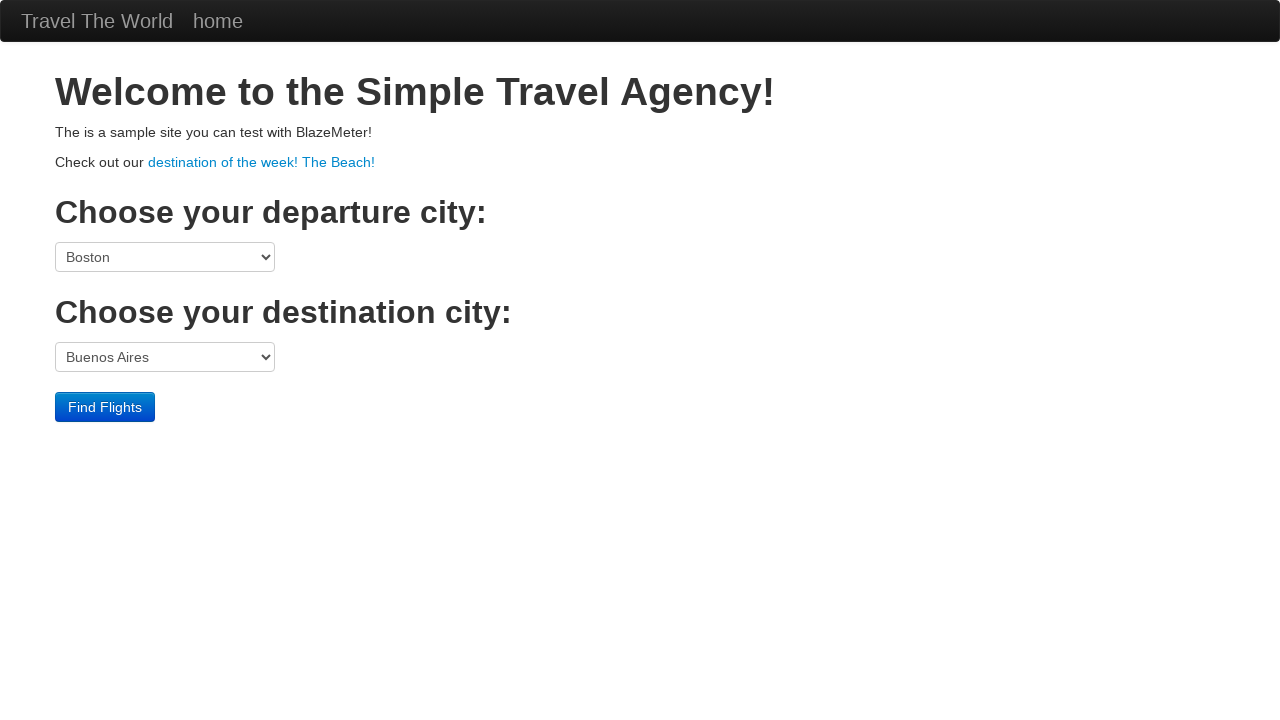

Selected London as destination city on [name="toPort"]
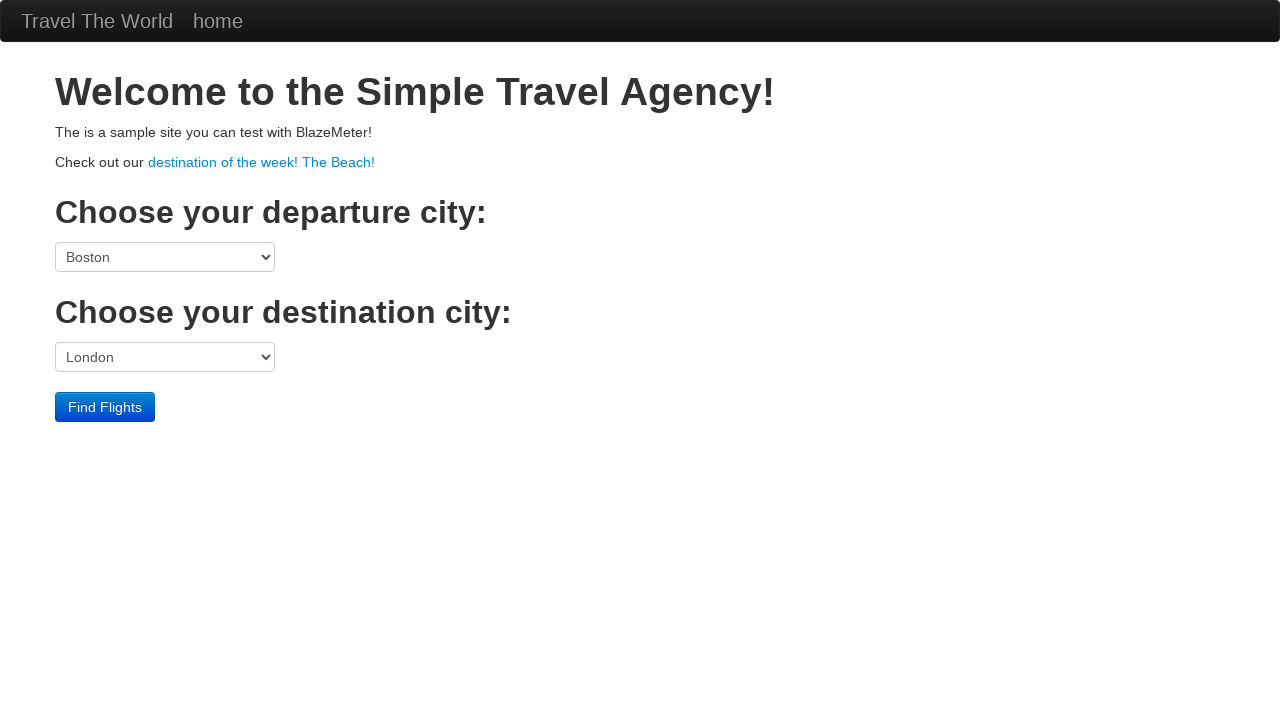

Clicked submit button to search for flights at (105, 407) on input[type="submit"]
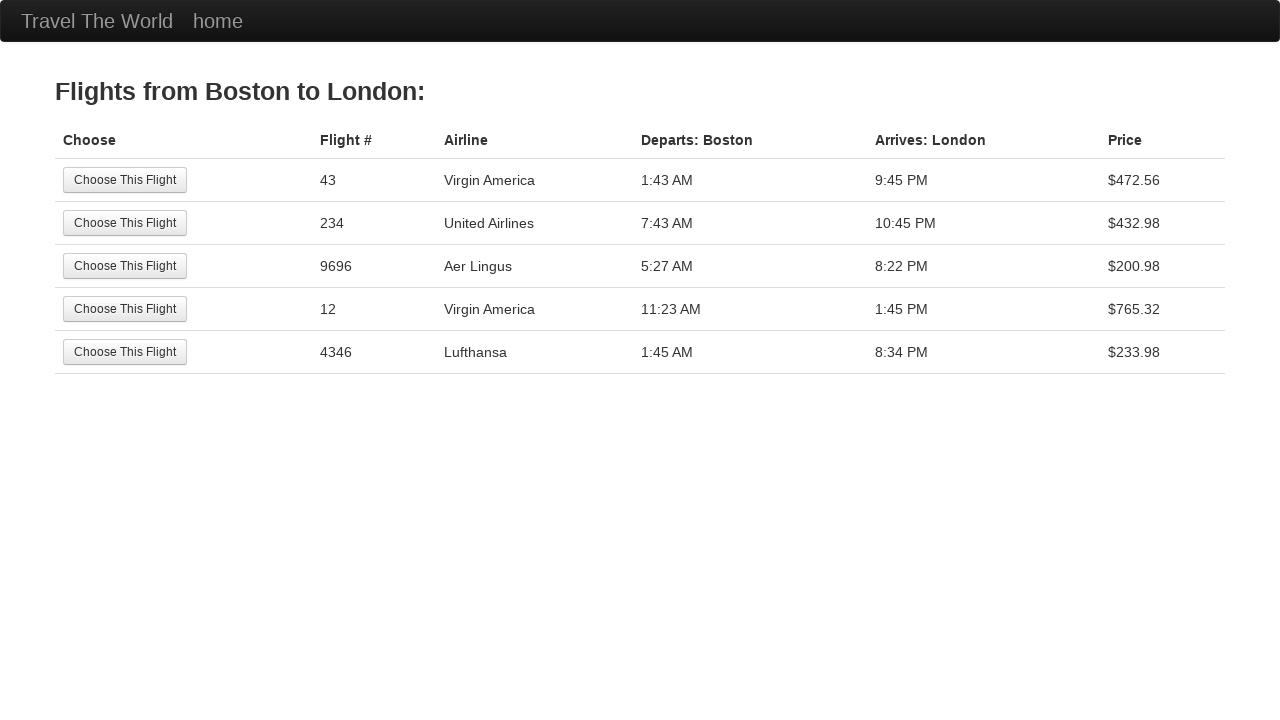

Navigated to flight reservation page
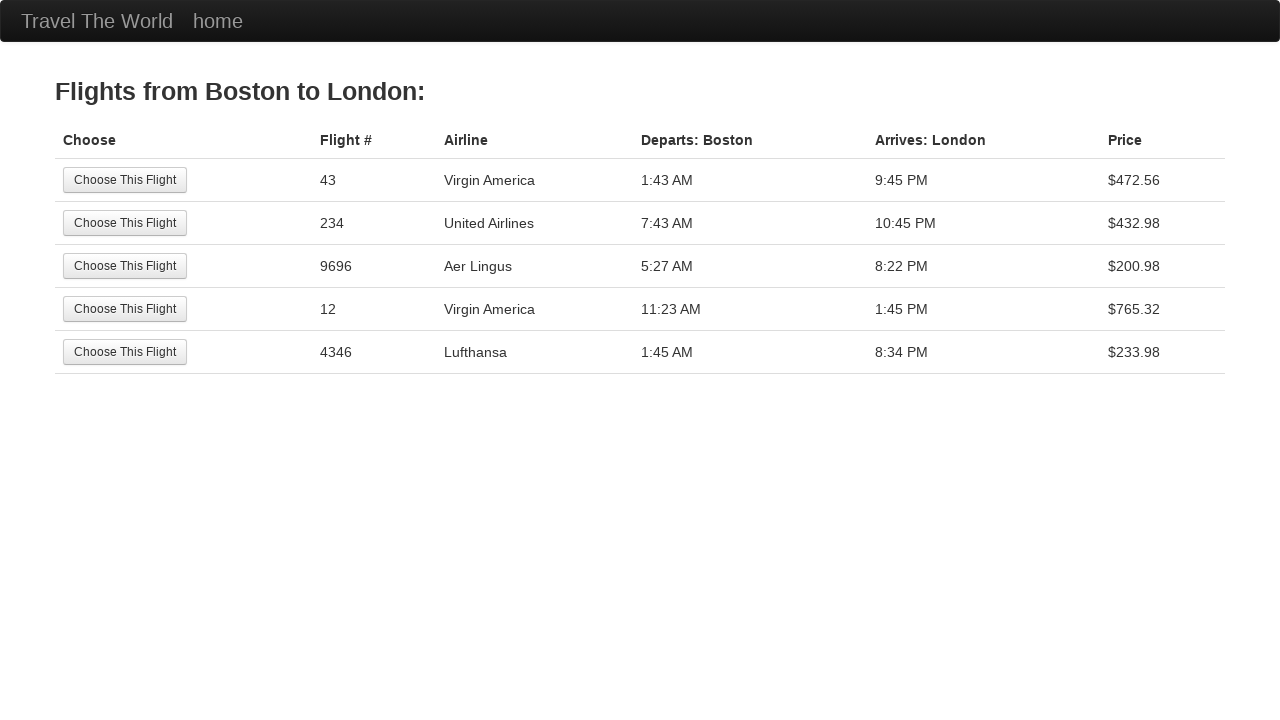

Flight selection page fully loaded
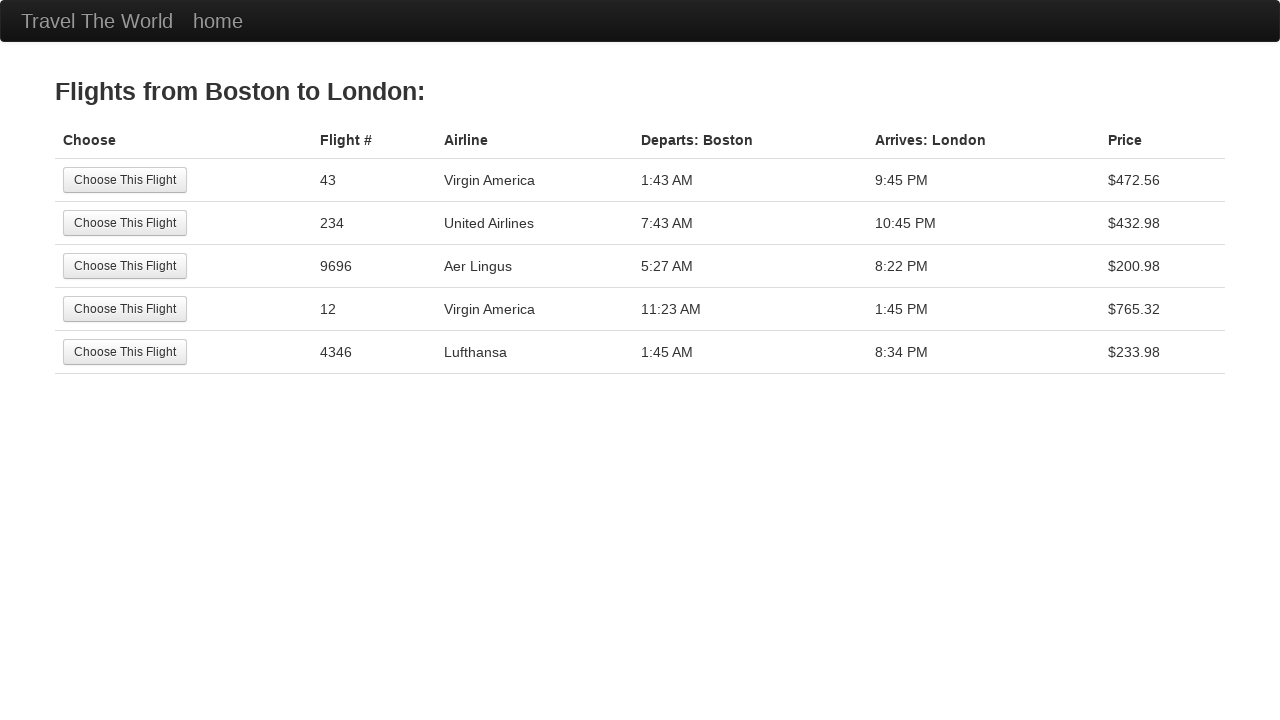

Selected United flight 234 at (125, 223) on internal:role=row[name="234 United"i] >> internal:role=button
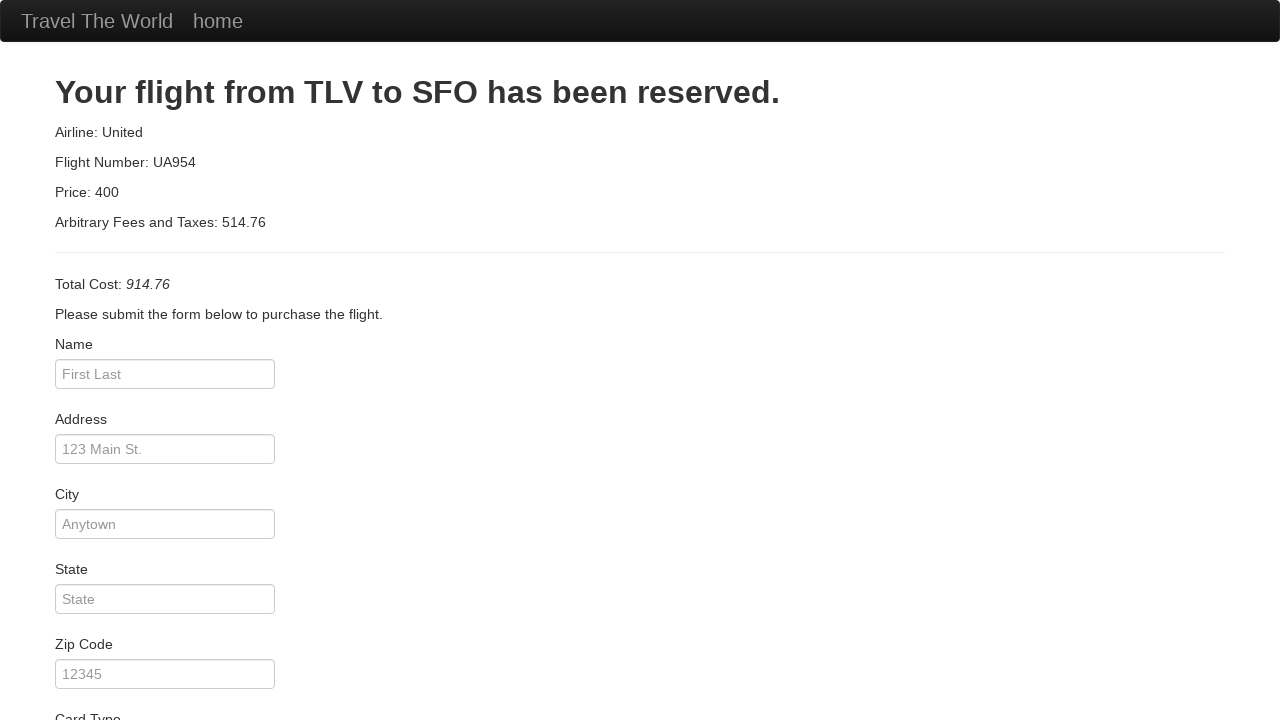

Navigated to purchase/passenger details page
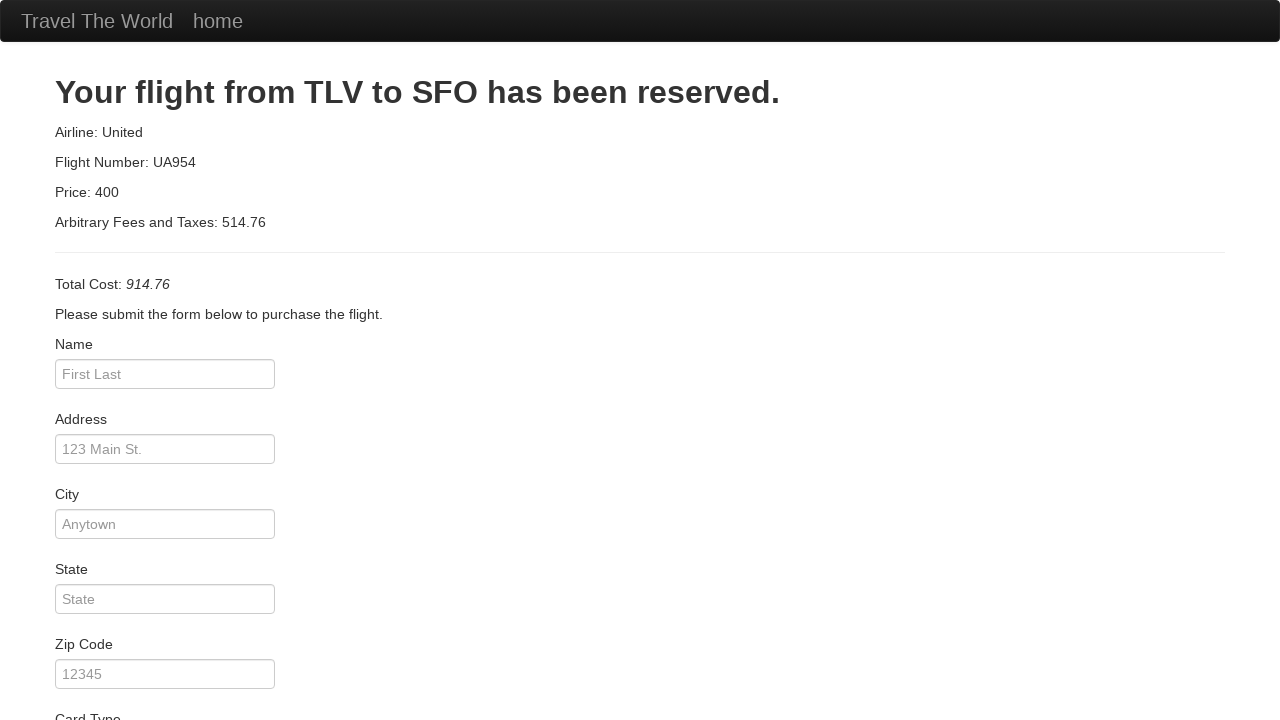

Entered passenger name: Carlos Rodriguez on #inputName
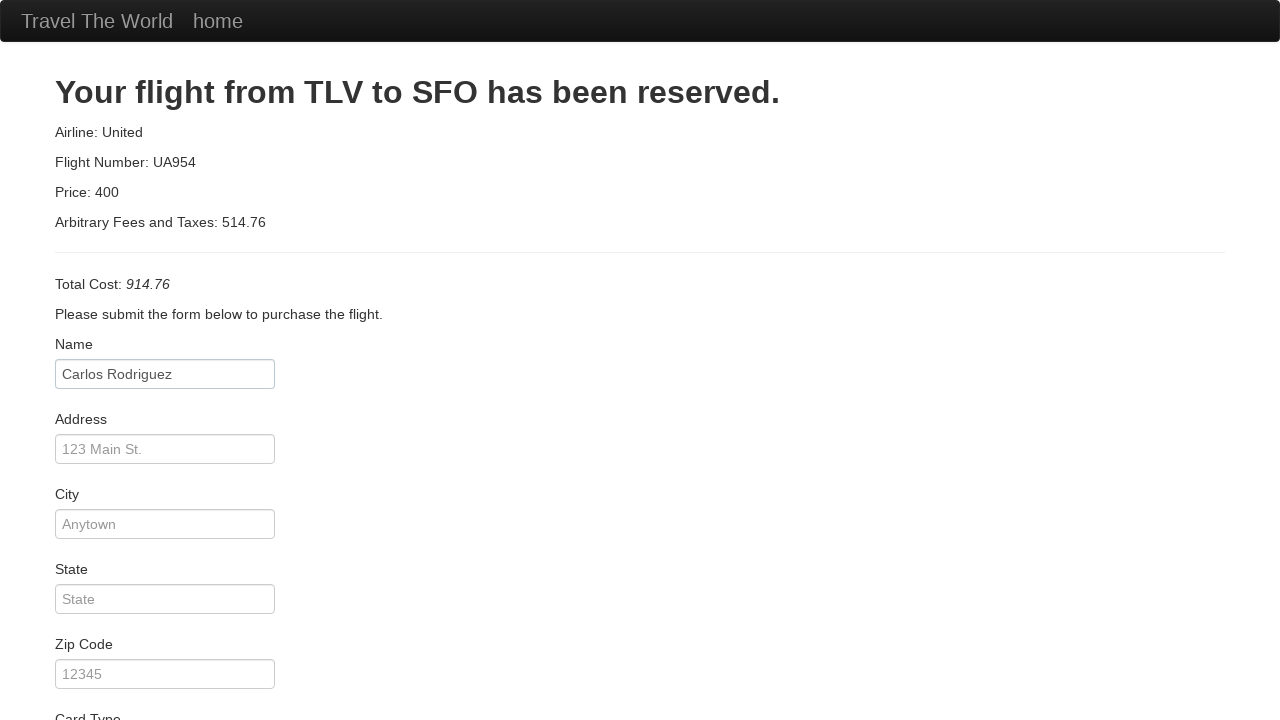

Entered passenger address: Avenida Principal, 456 on #address
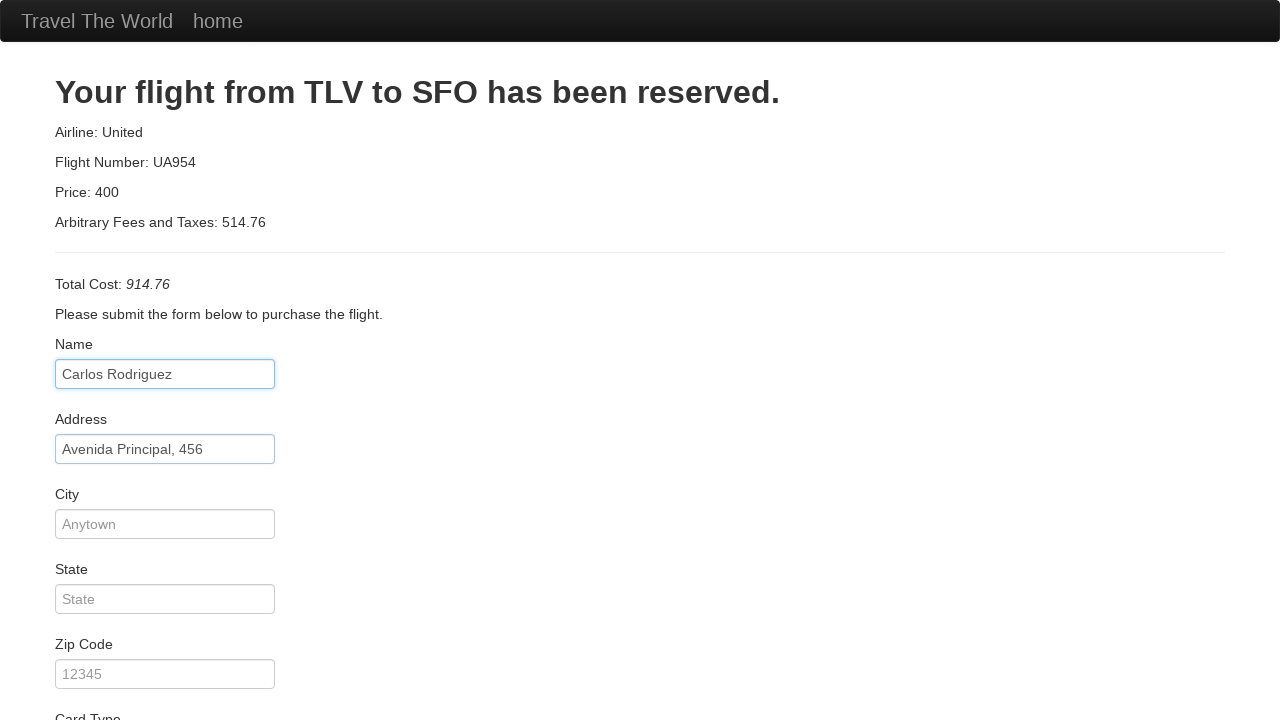

Entered passenger city: Buenos Aires on #city
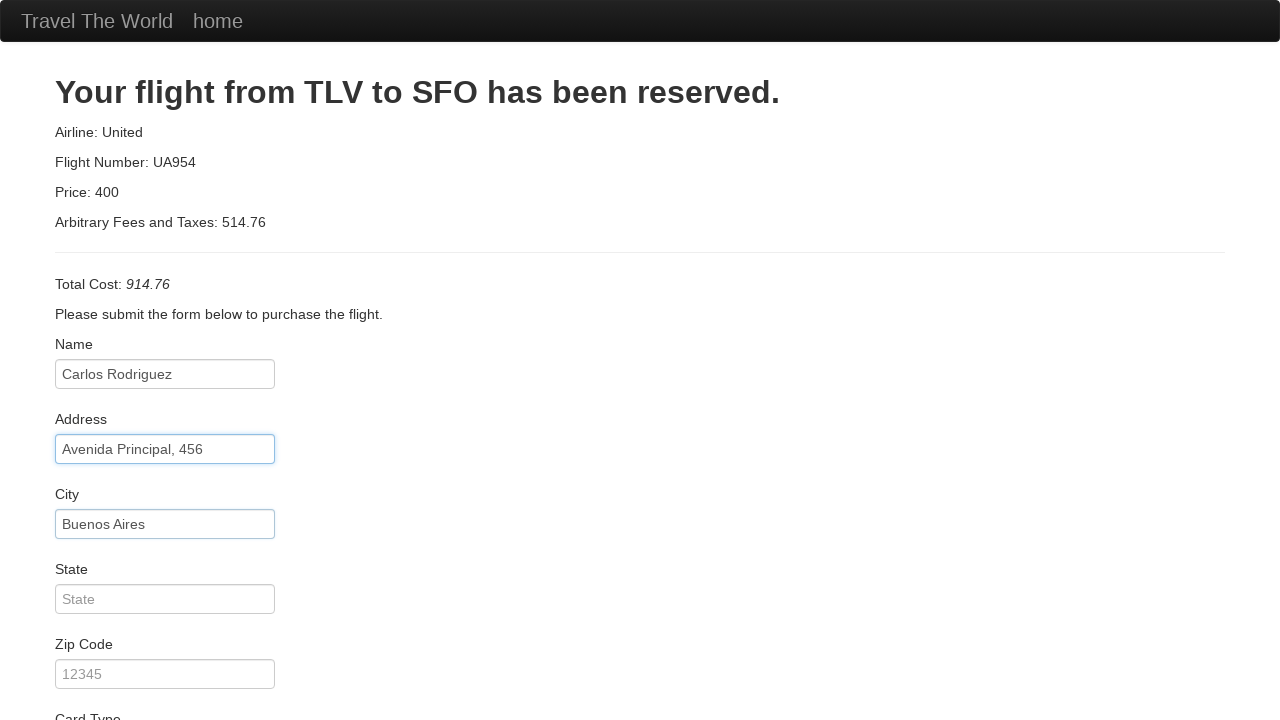

Entered passenger state: Buenos Aires on #state
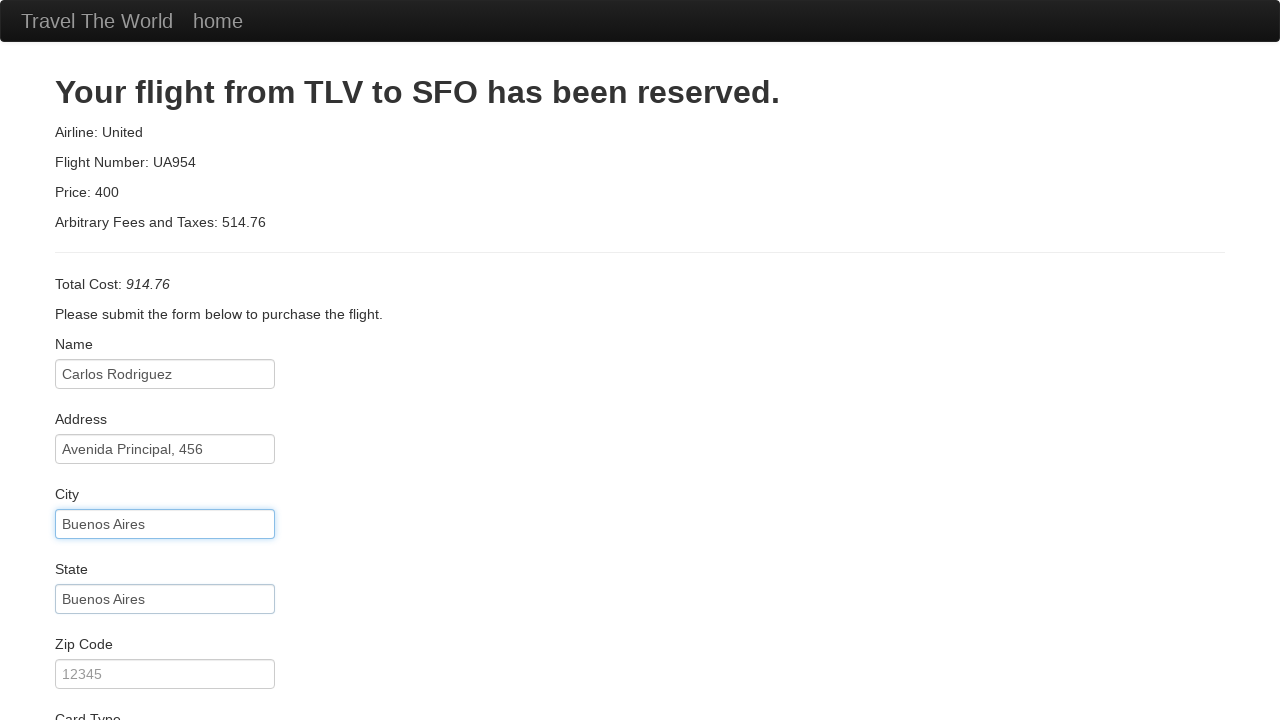

Entered passenger zip code: 1001 on #zipCode
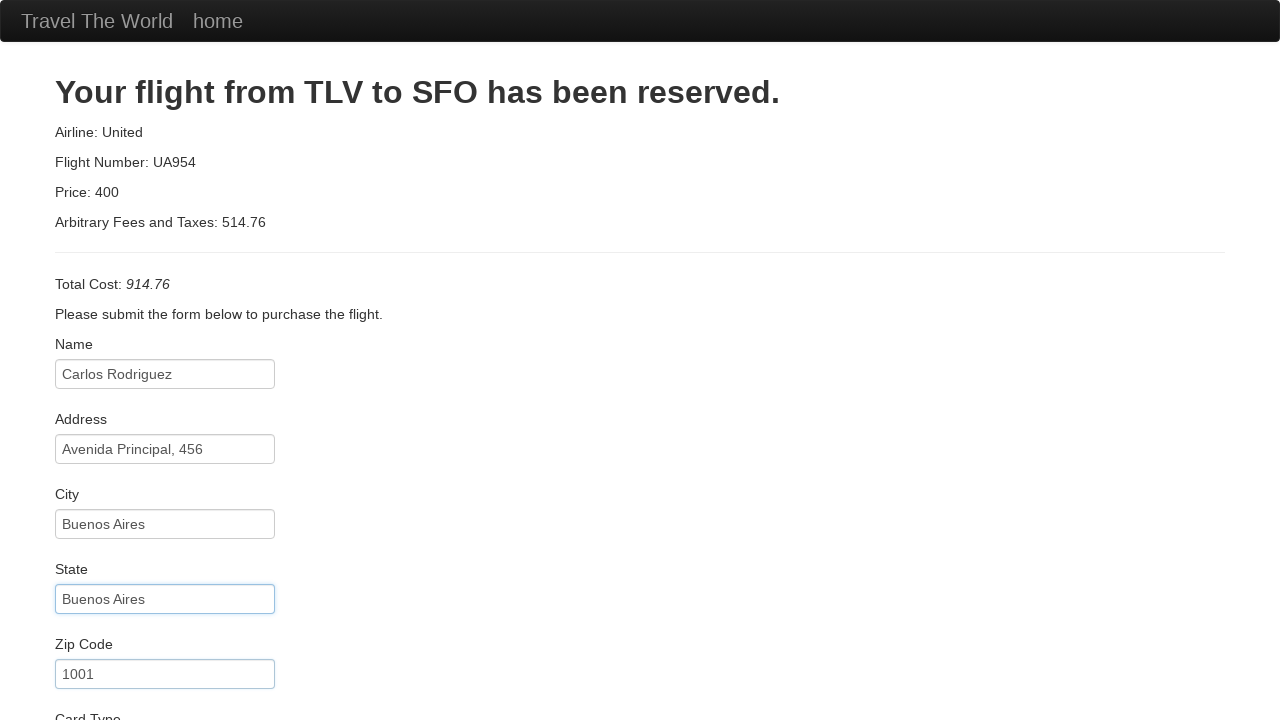

Selected American Express as card type on #cardType
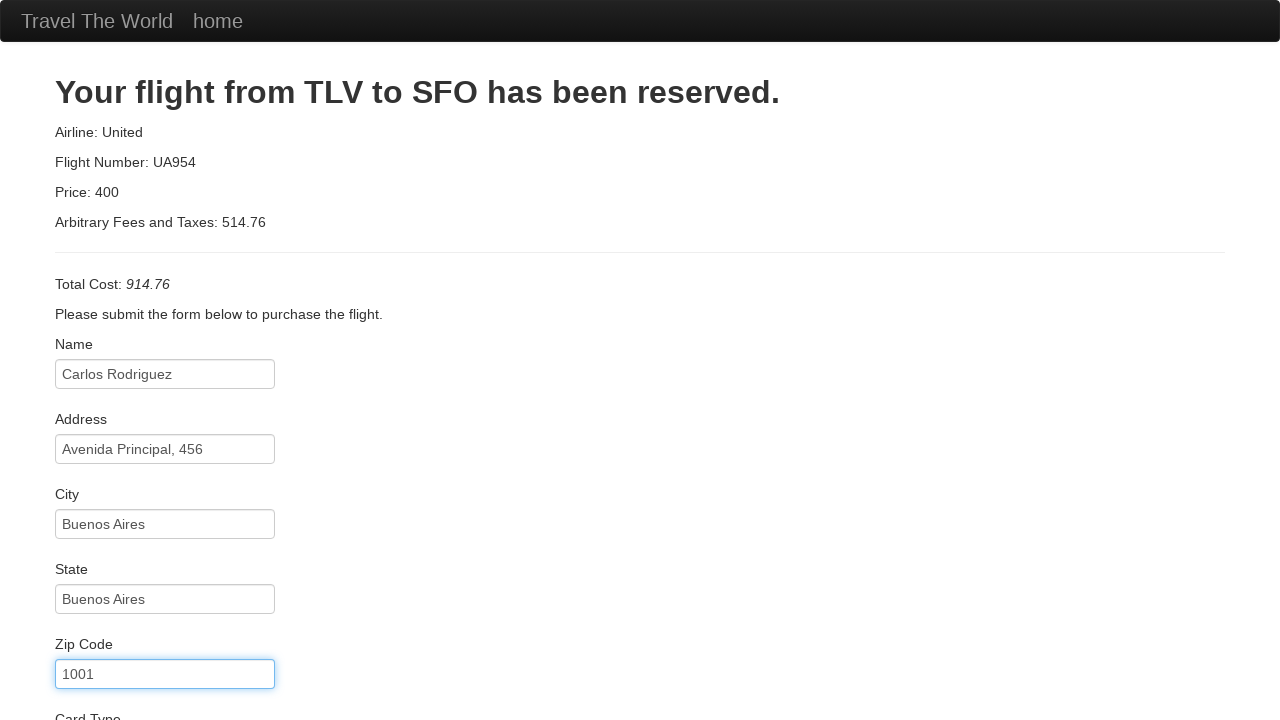

Entered credit card number on #creditCardNumber
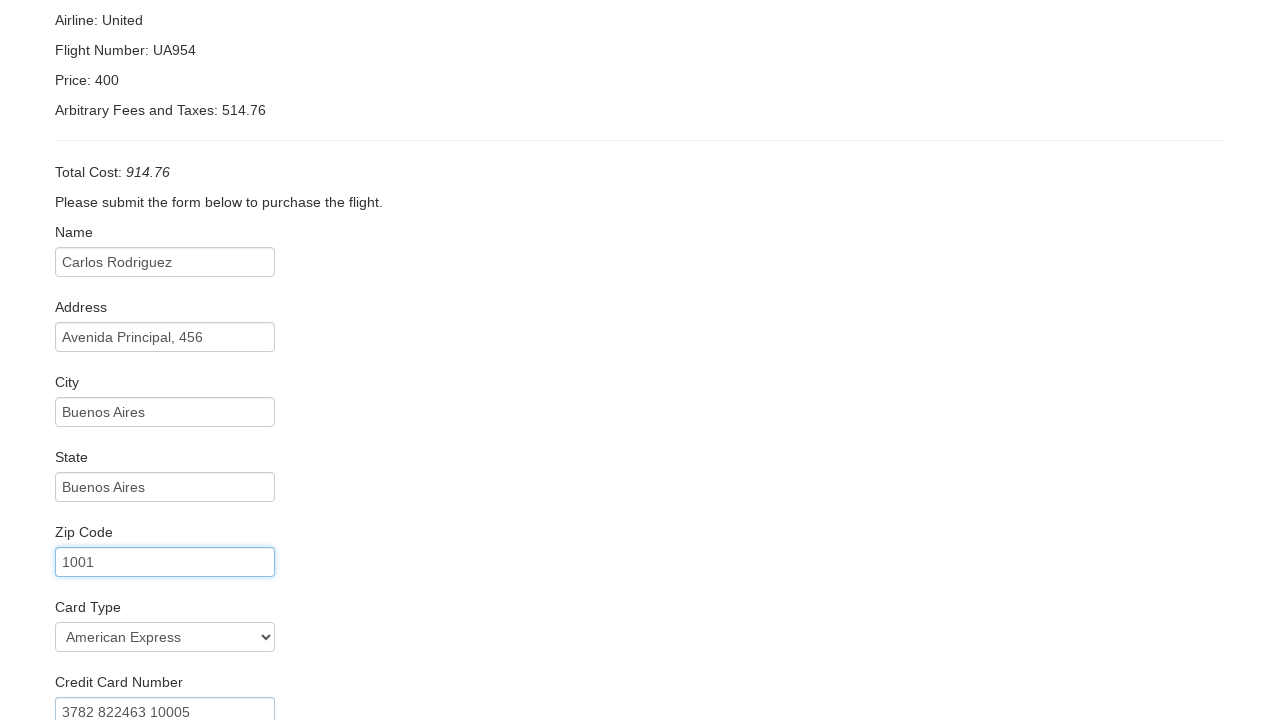

Entered card expiry month: 09 on #creditCardMonth
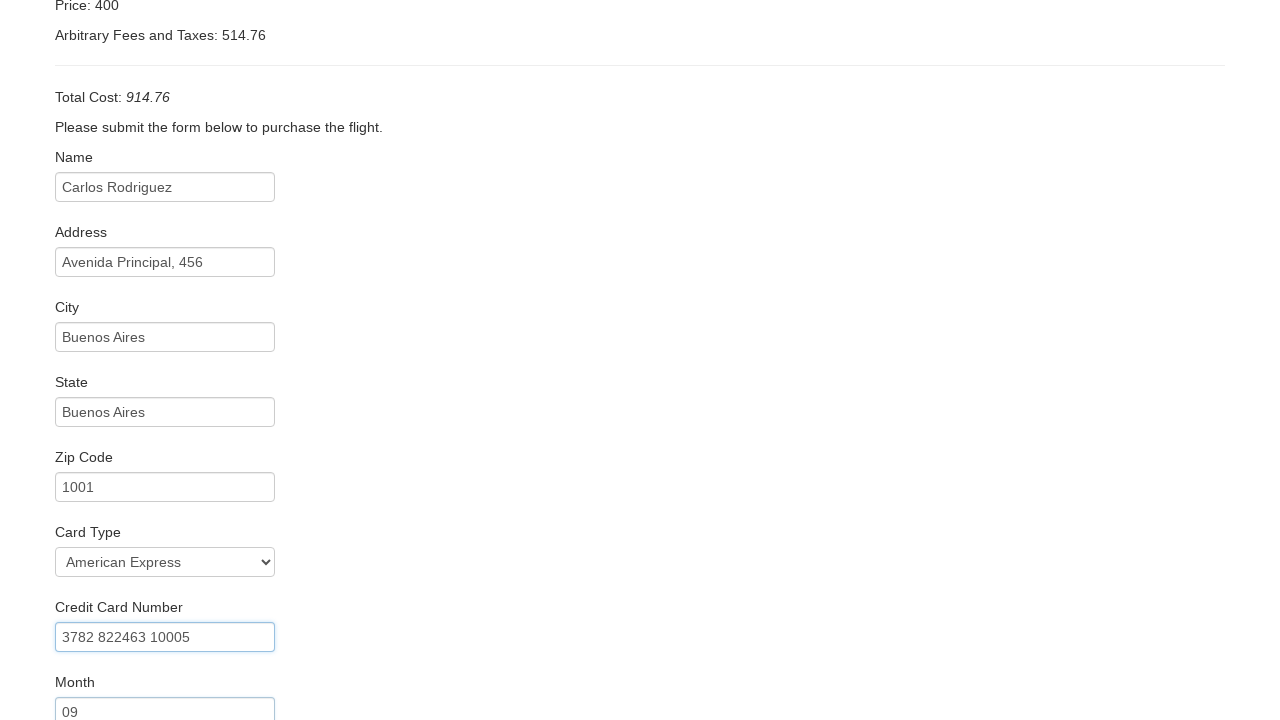

Entered card expiry year: 2027 on #creditCardYear
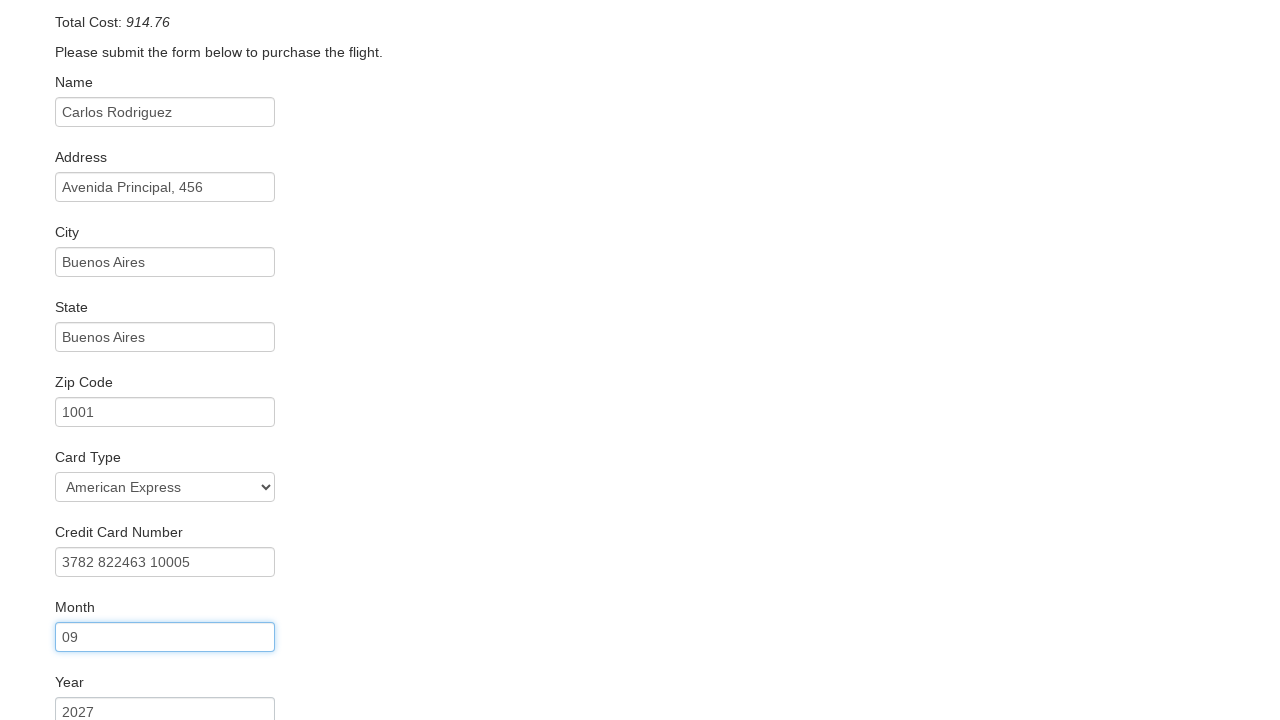

Entered name on card: Carlos M Rodriguez on #nameOnCard
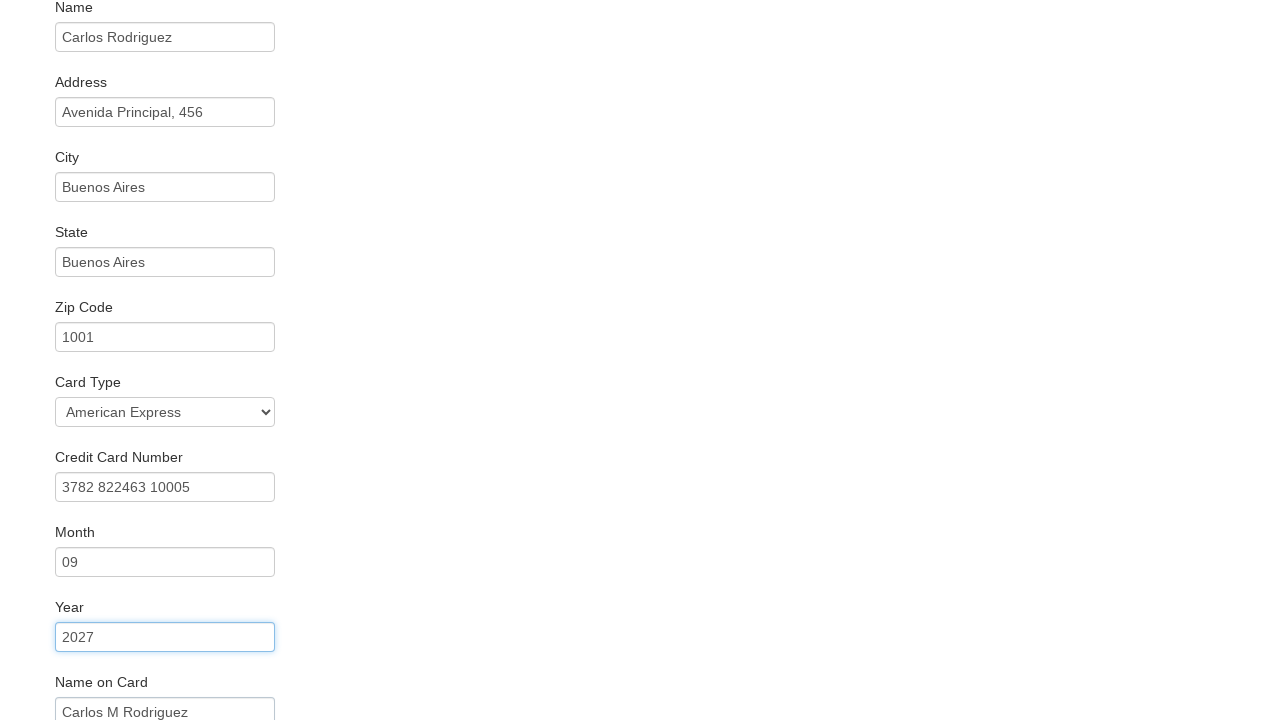

Clicked submit button to complete purchase at (118, 685) on input[type="submit"]
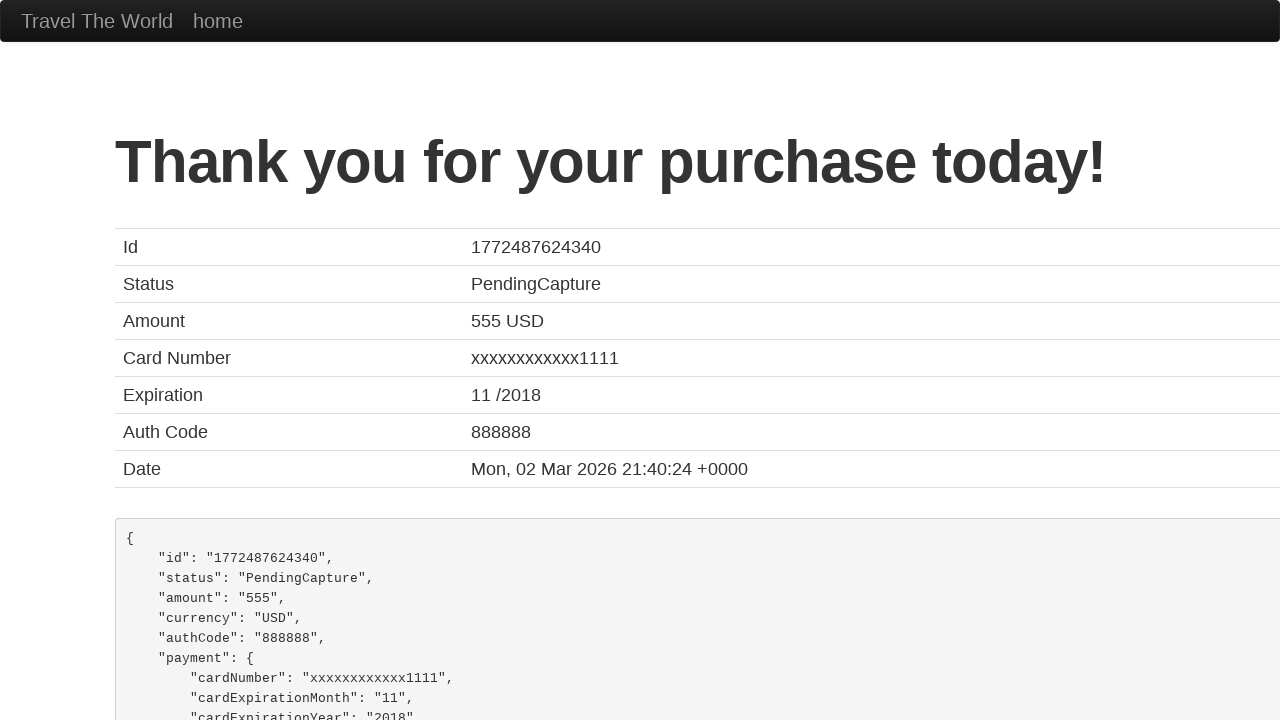

Navigated to confirmation page
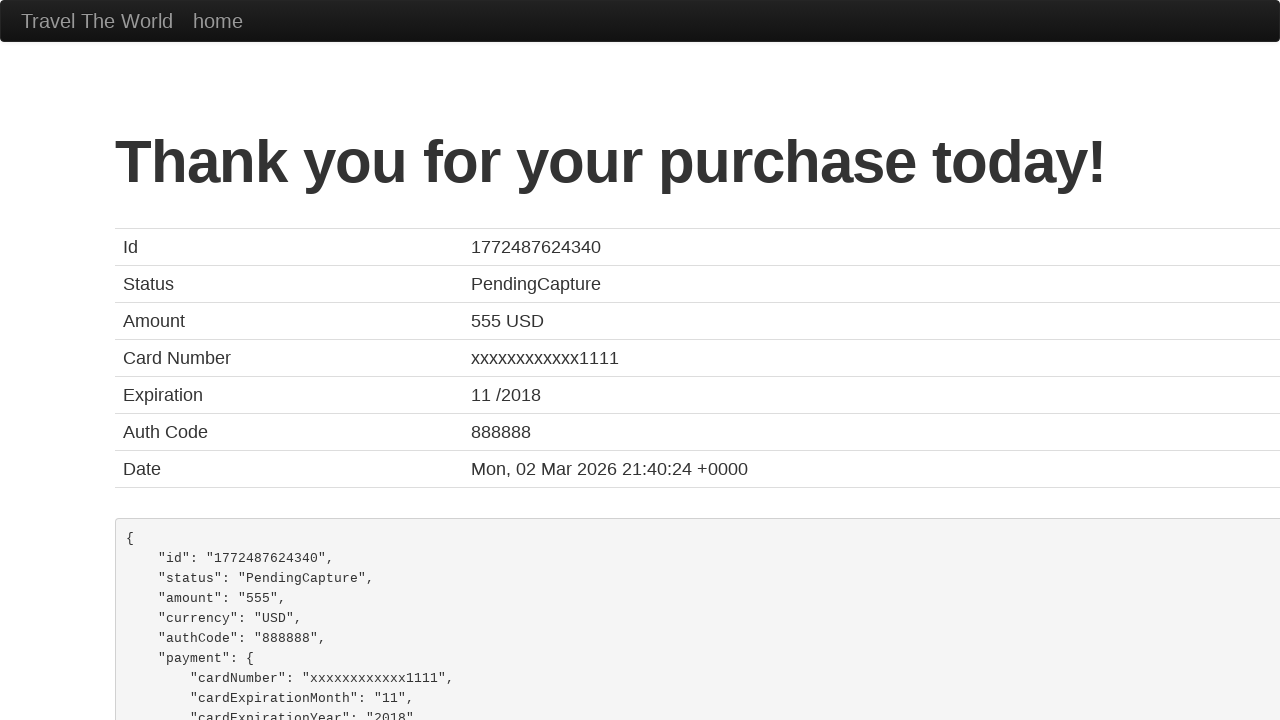

Purchase confirmation page fully loaded
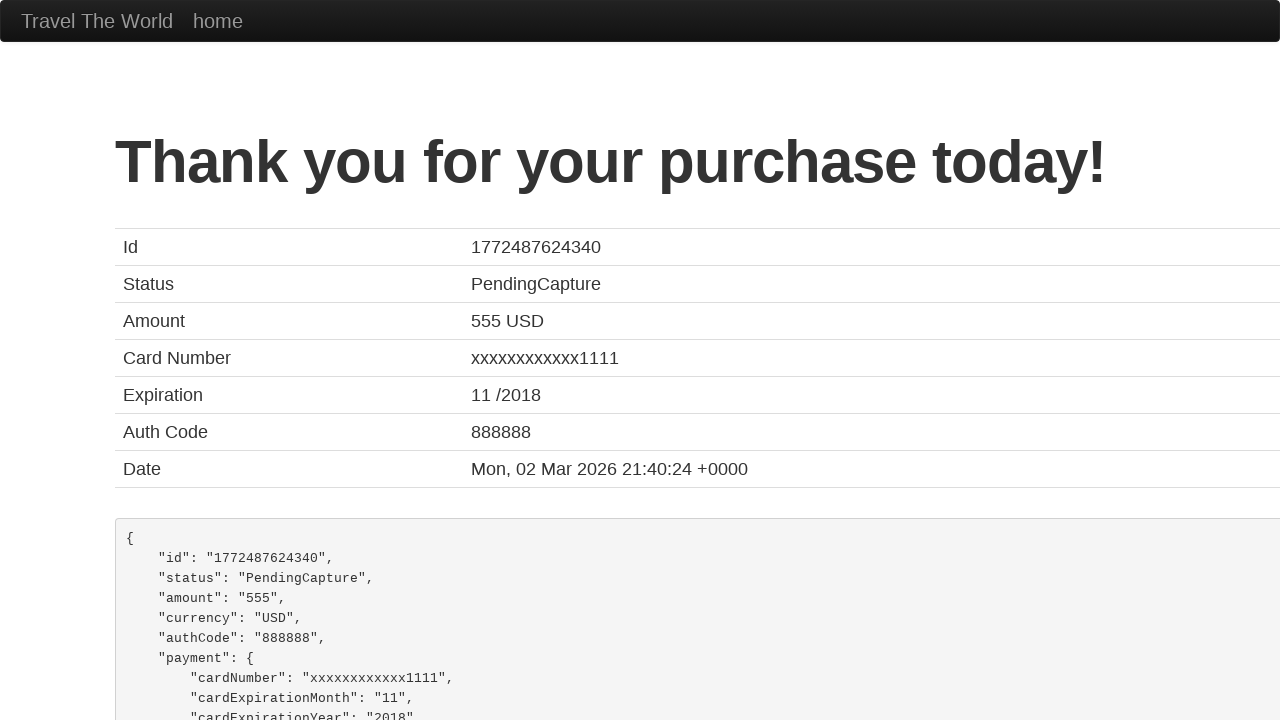

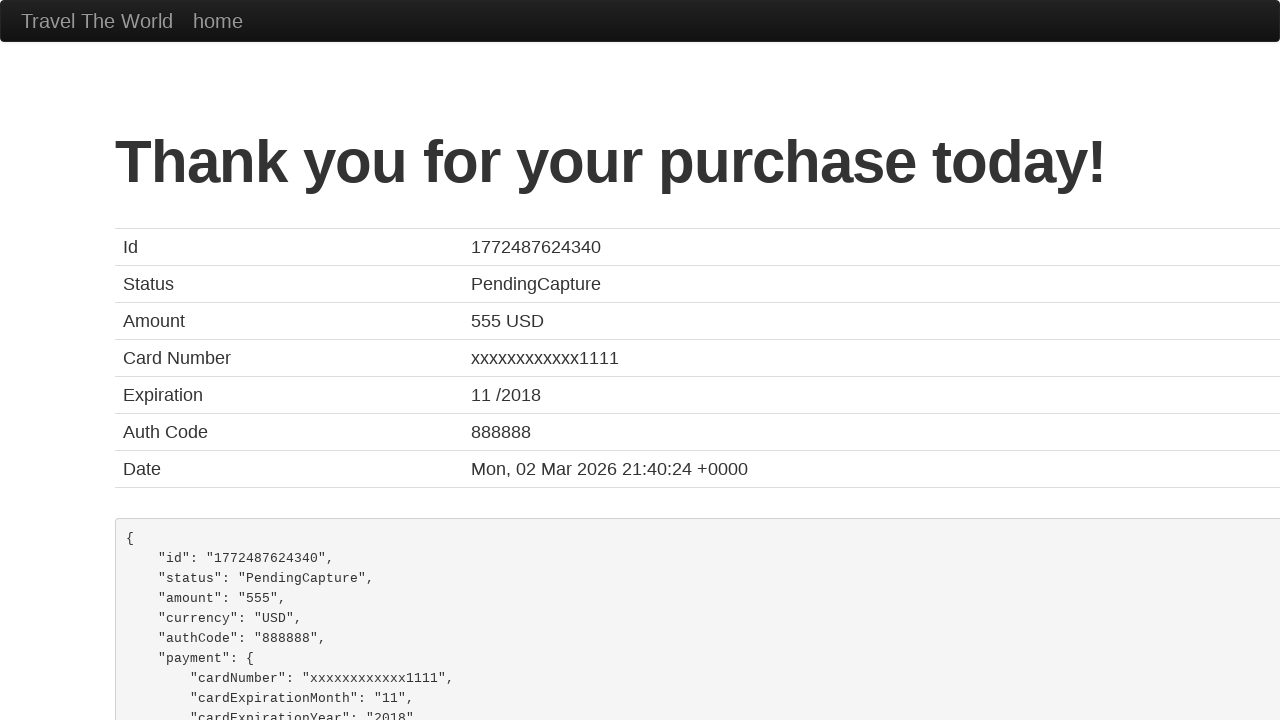